Tests that todo data persists after page reload including completion state

Starting URL: https://demo.playwright.dev/todomvc

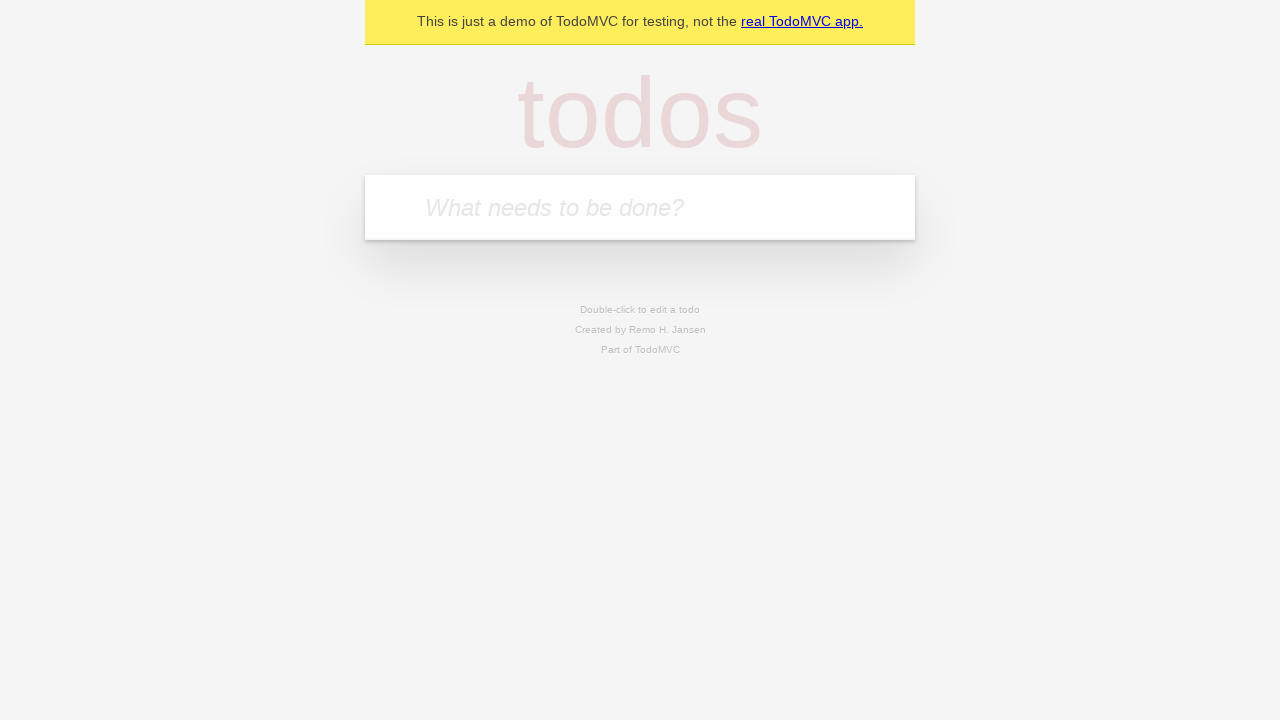

Filled todo input with 'buy some cheese' on internal:attr=[placeholder="What needs to be done?"i]
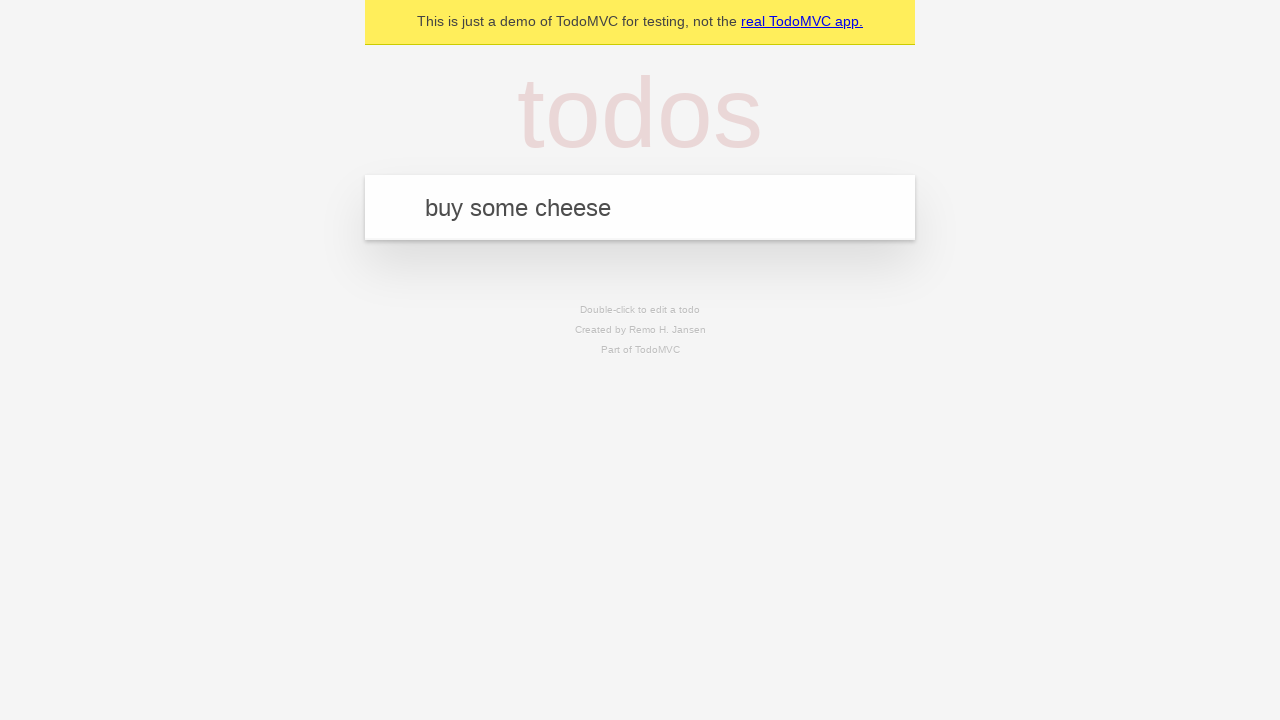

Pressed Enter to add first todo item on internal:attr=[placeholder="What needs to be done?"i]
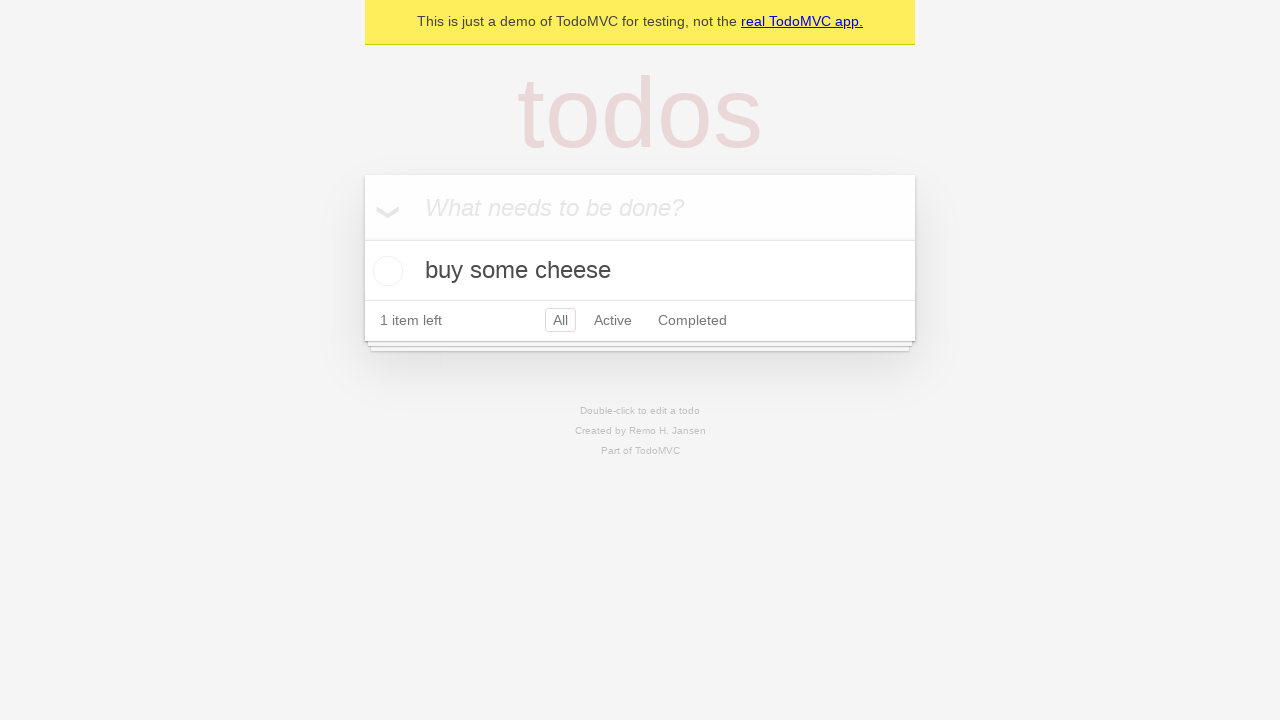

Filled todo input with 'feed the cat' on internal:attr=[placeholder="What needs to be done?"i]
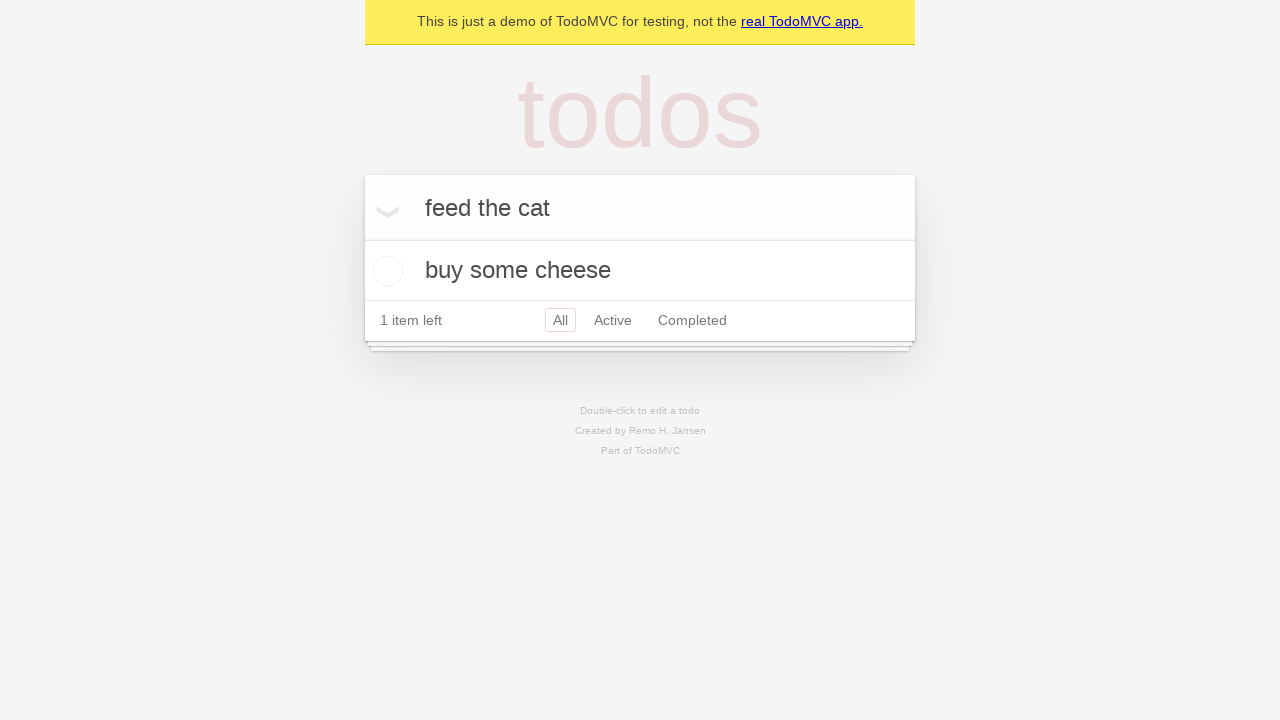

Pressed Enter to add second todo item on internal:attr=[placeholder="What needs to be done?"i]
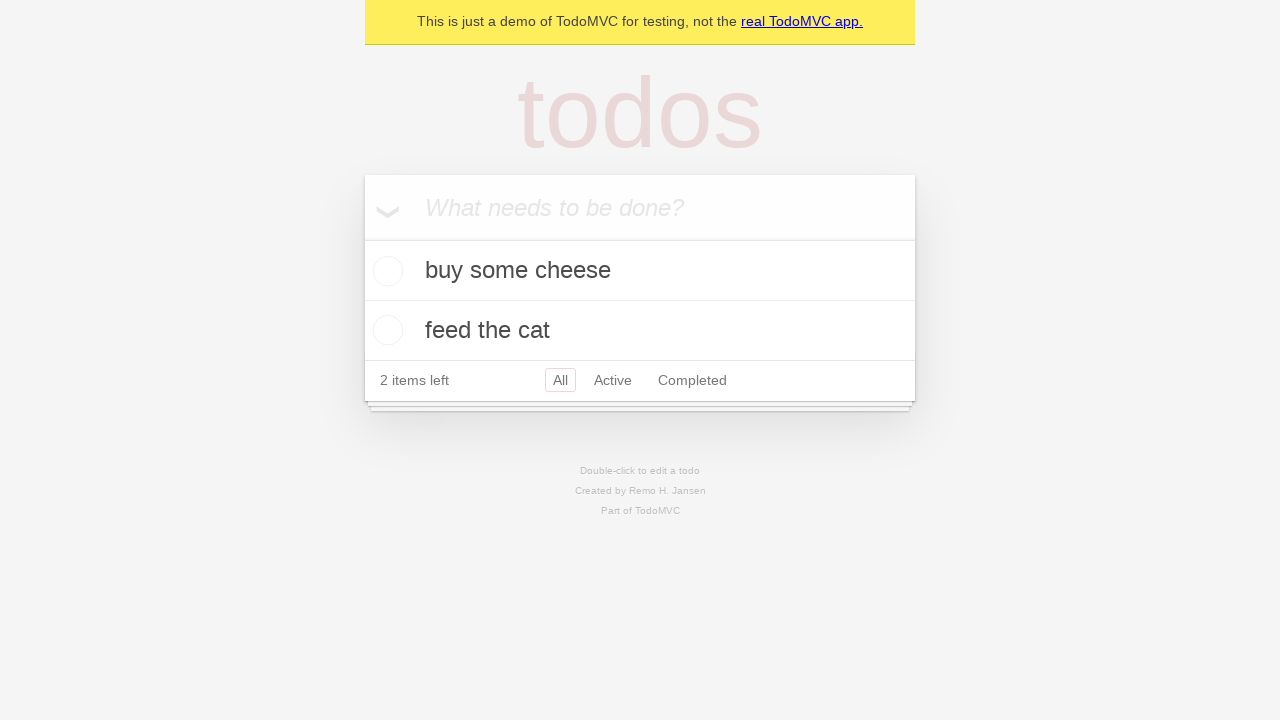

Checked first todo item as completed at (385, 271) on internal:testid=[data-testid="todo-item"s] >> nth=0 >> internal:role=checkbox
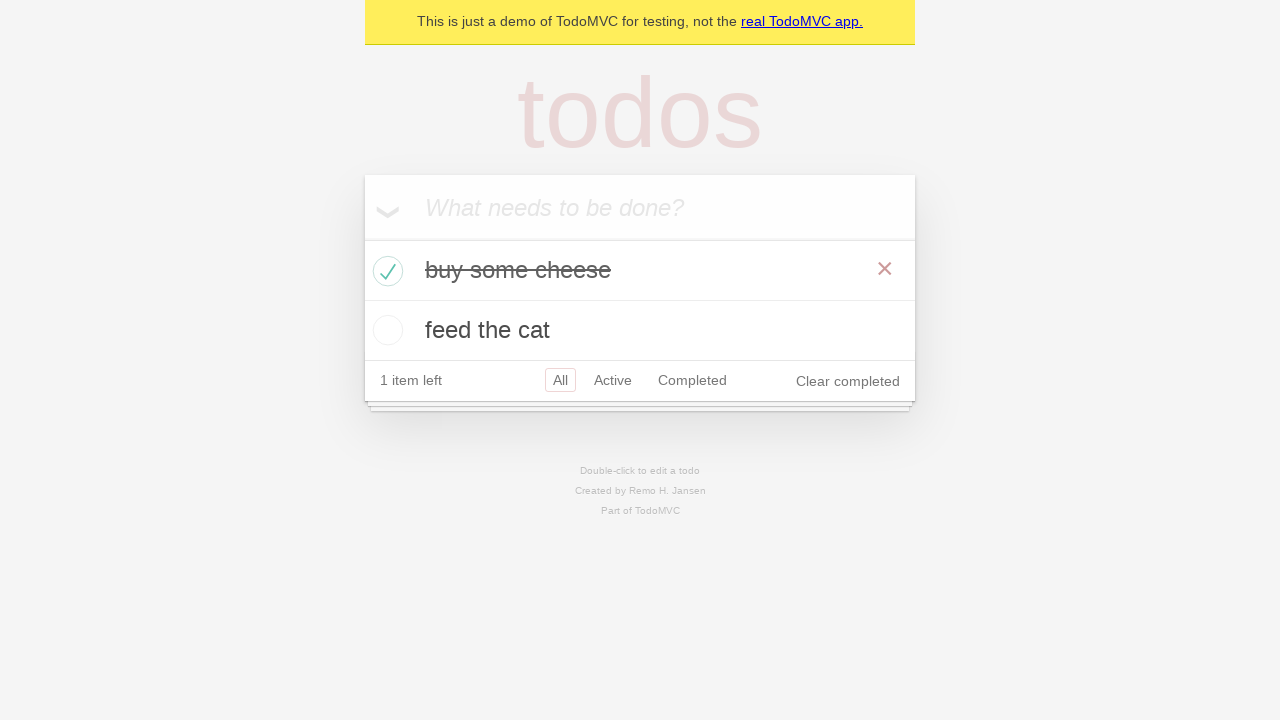

Reloaded the page to test data persistence
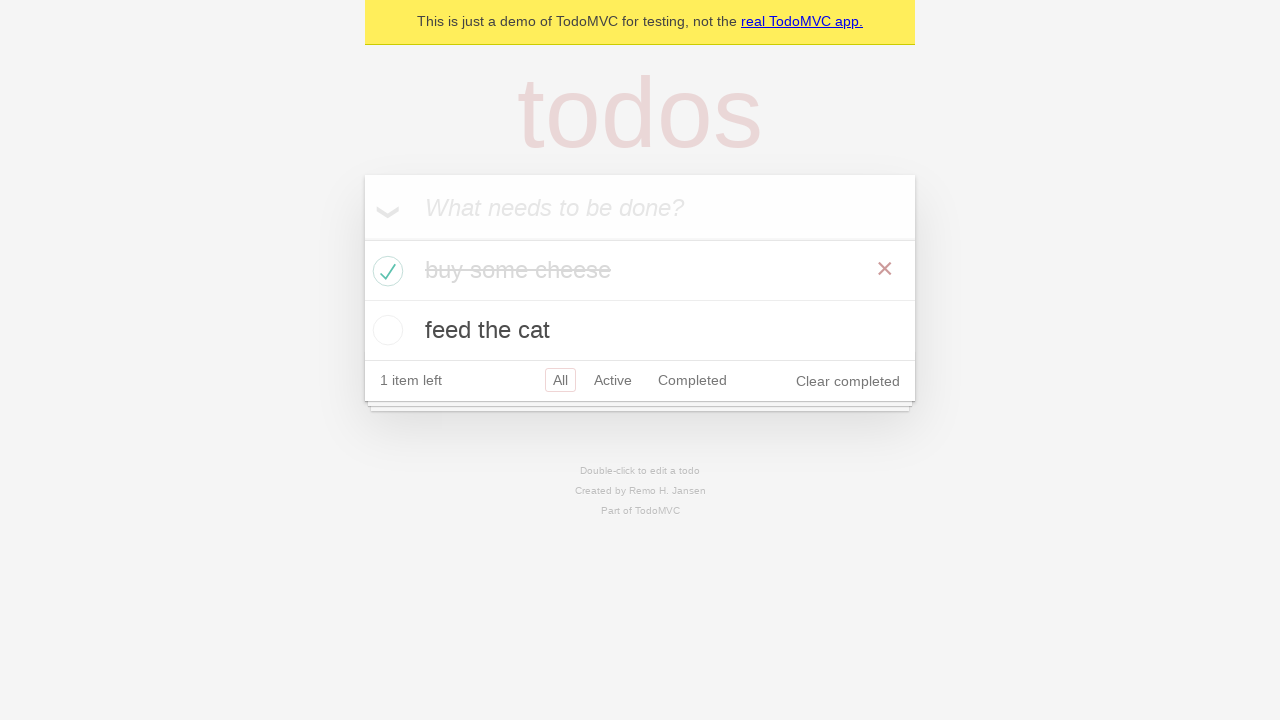

Todo items loaded after page reload, verifying data persistence
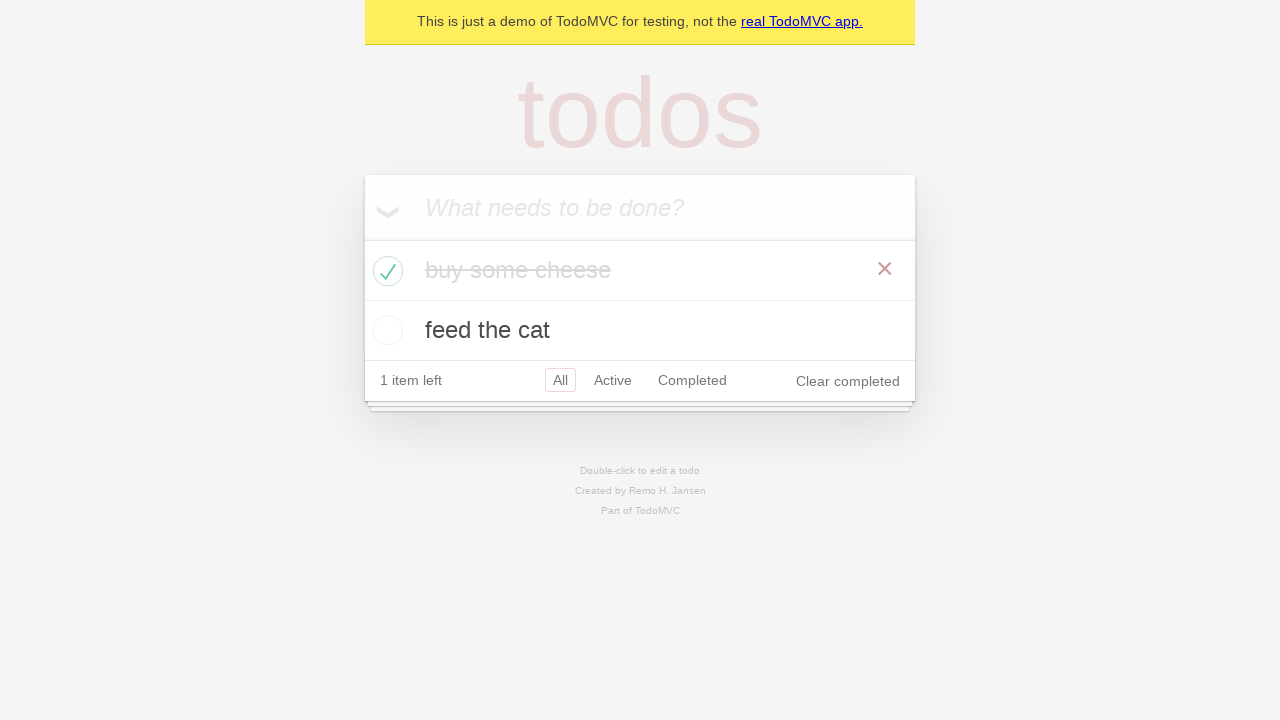

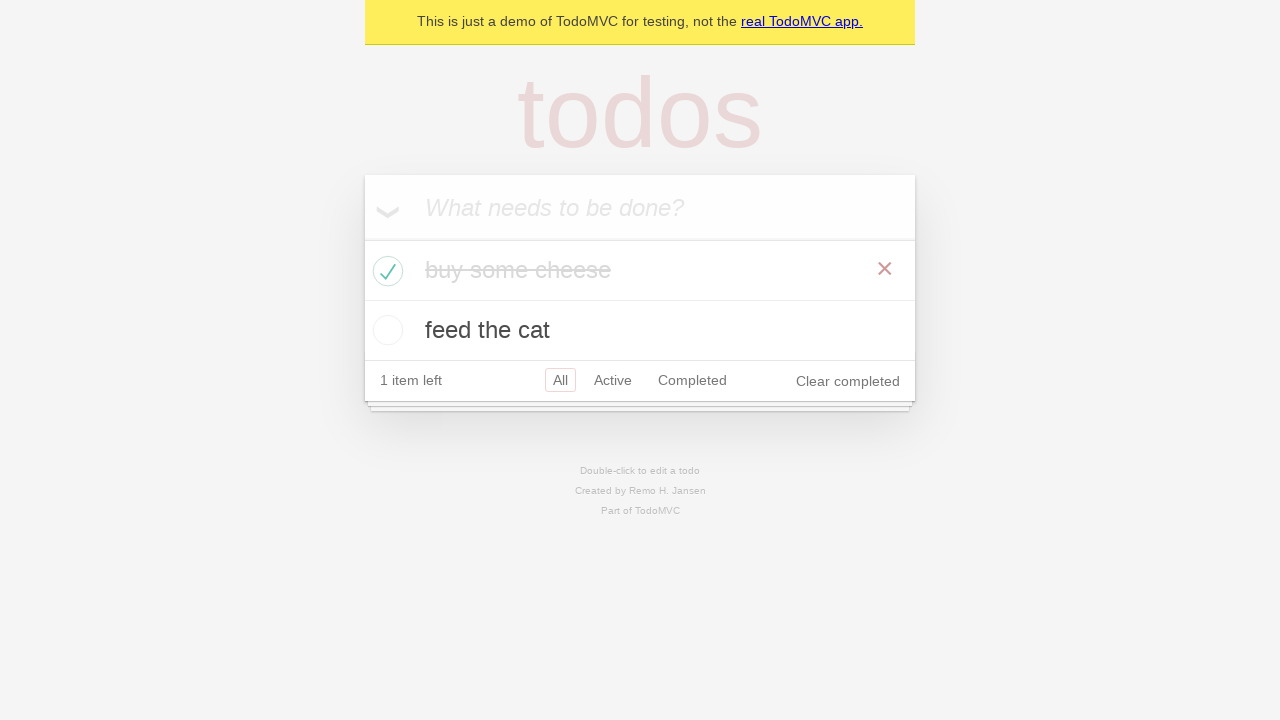